Navigates to the EA App website and verifies the page loads successfully

Starting URL: http://eaapp.somee.com/

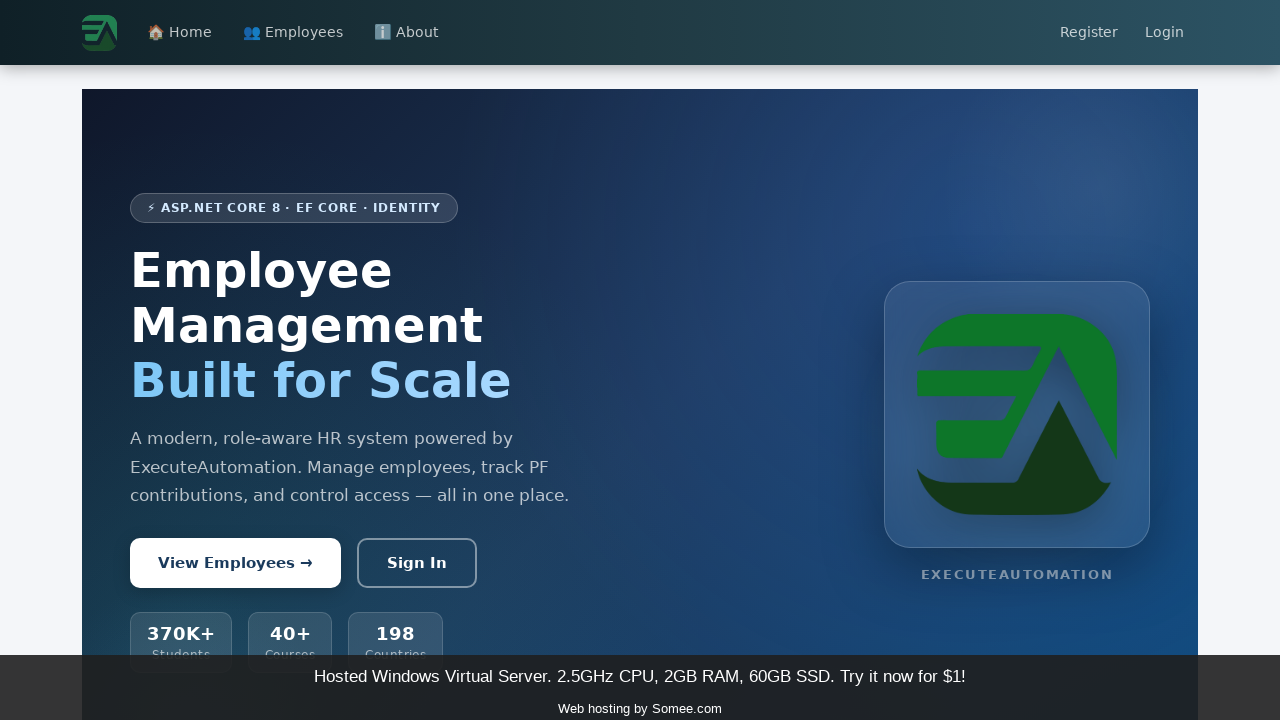

Page DOM content loaded
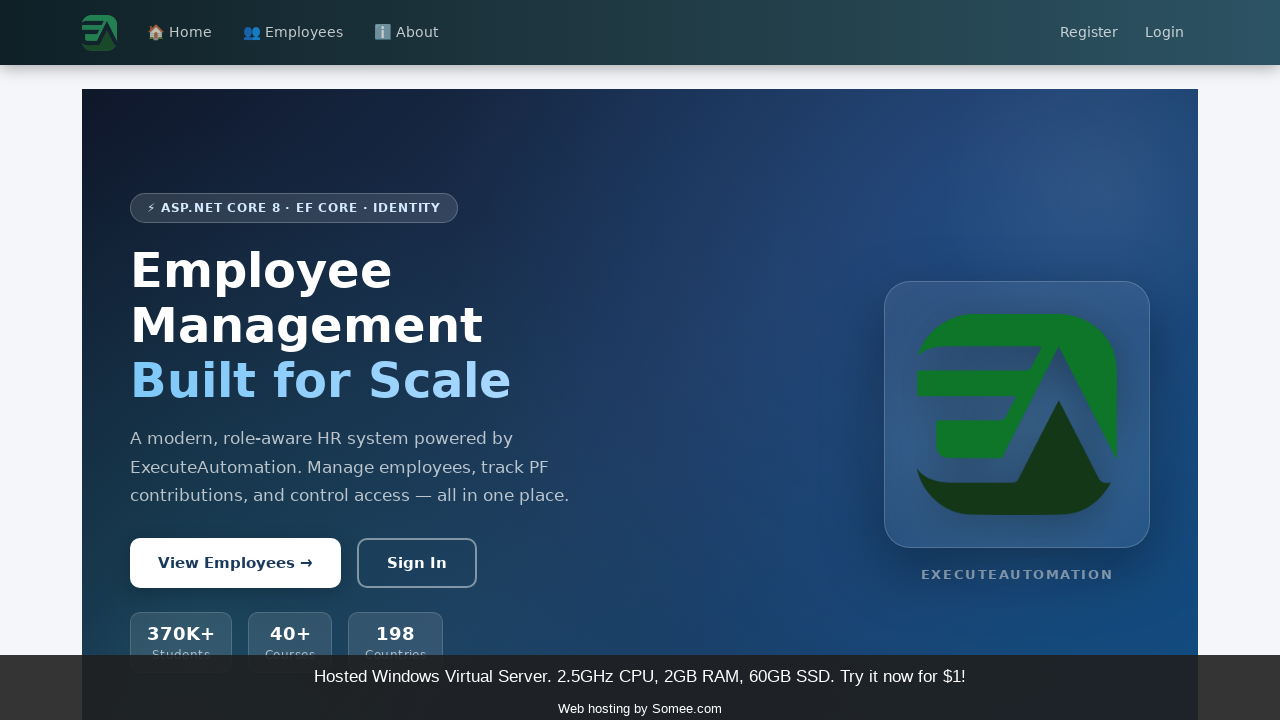

Body element is present on the page
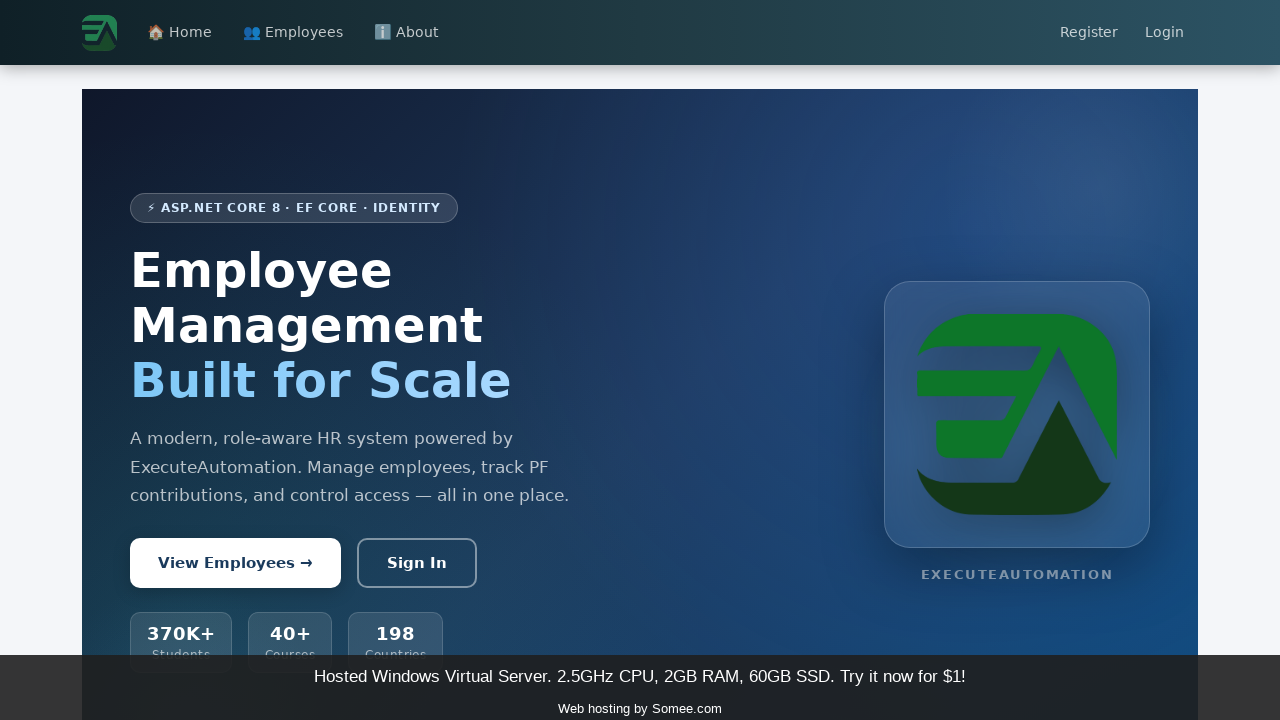

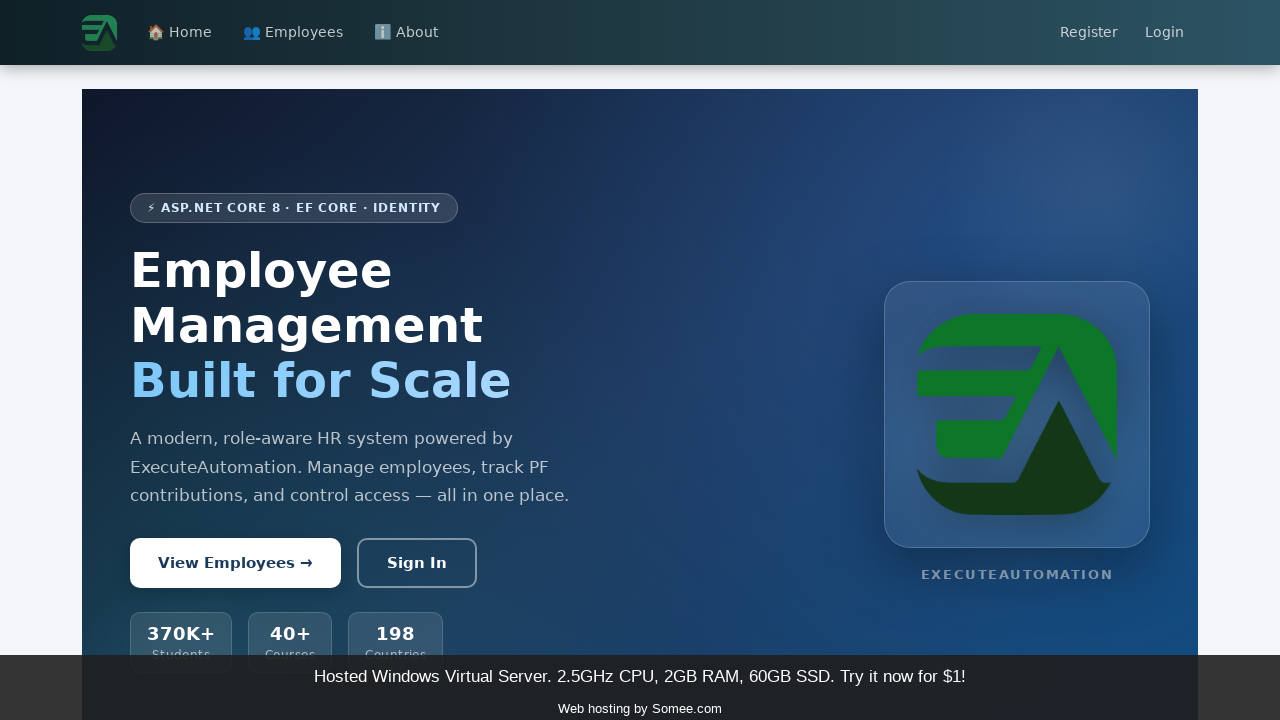